Navigates to Browse Languages section, clicks on the number category, and counts languages beginning with numbers.

Starting URL: http://www.99-bottles-of-beer.net/

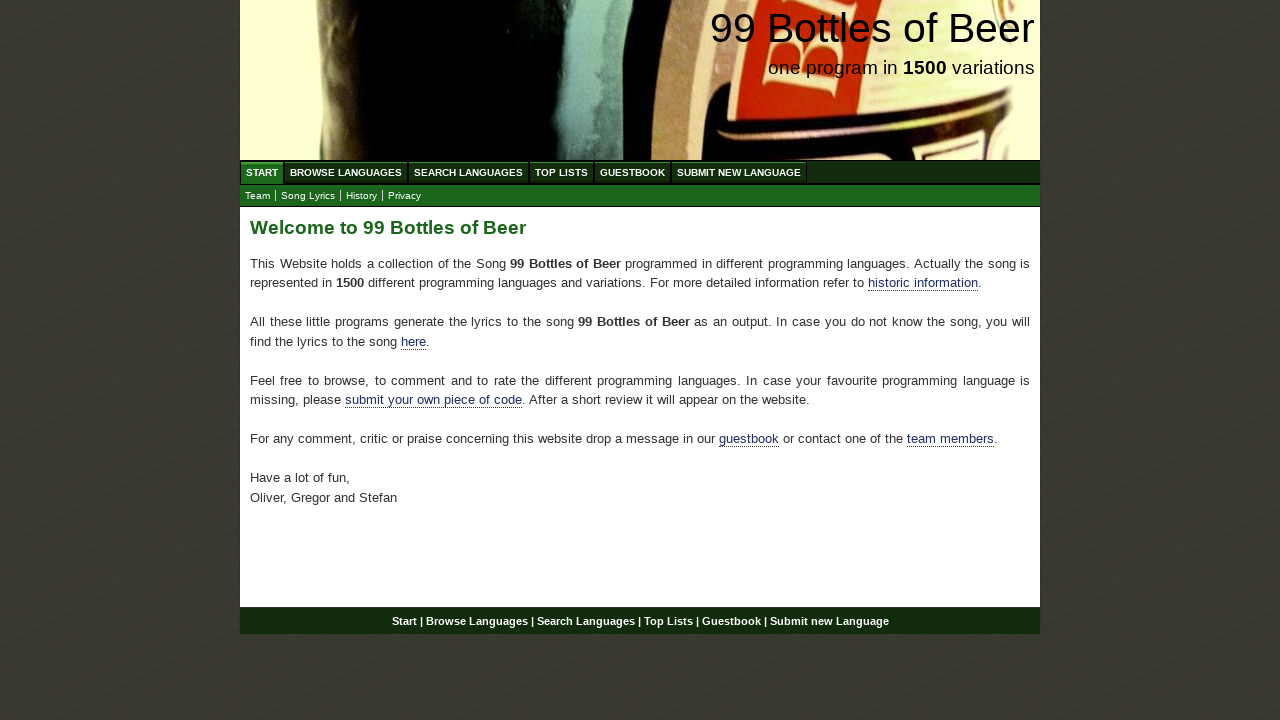

Clicked on Browse Languages menu item at (346, 172) on xpath=//ul[@id='menu']/li/a[@href='/abc.html']
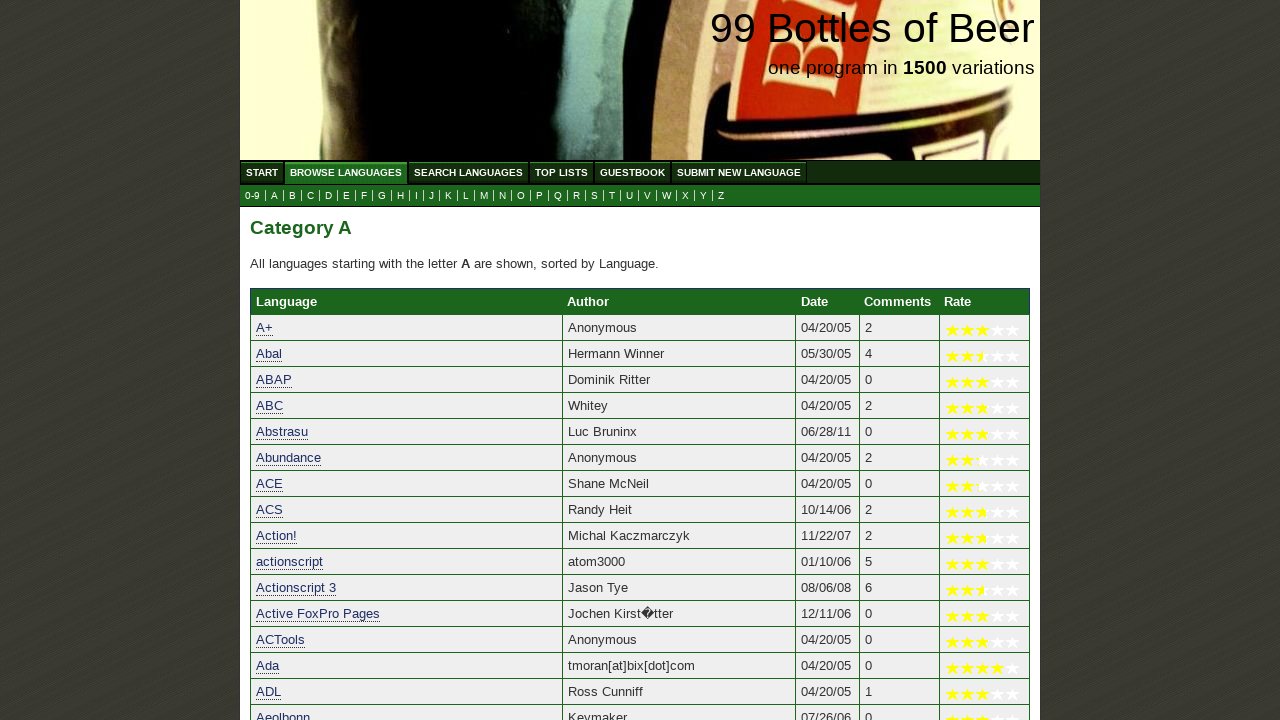

Clicked on number category (0) in the submenu at (252, 196) on xpath=//ul[@id='submenu']/li/a[@href='0.html']
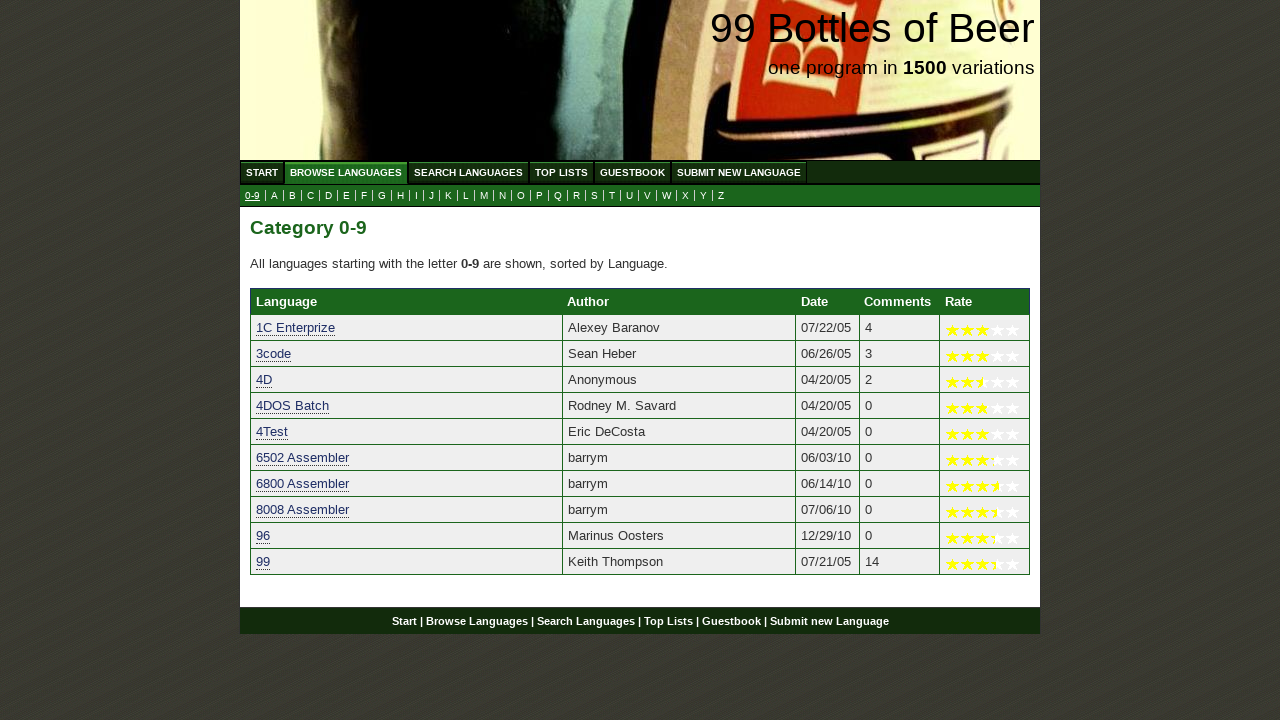

Category table loaded successfully
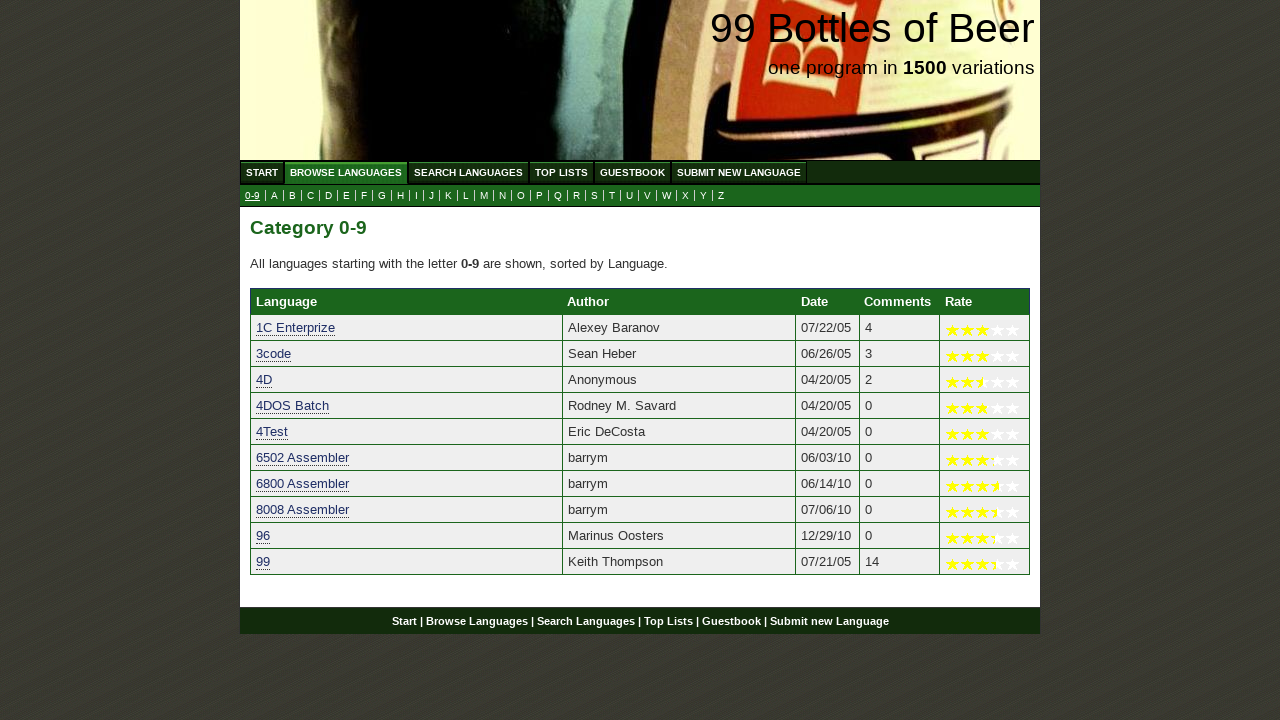

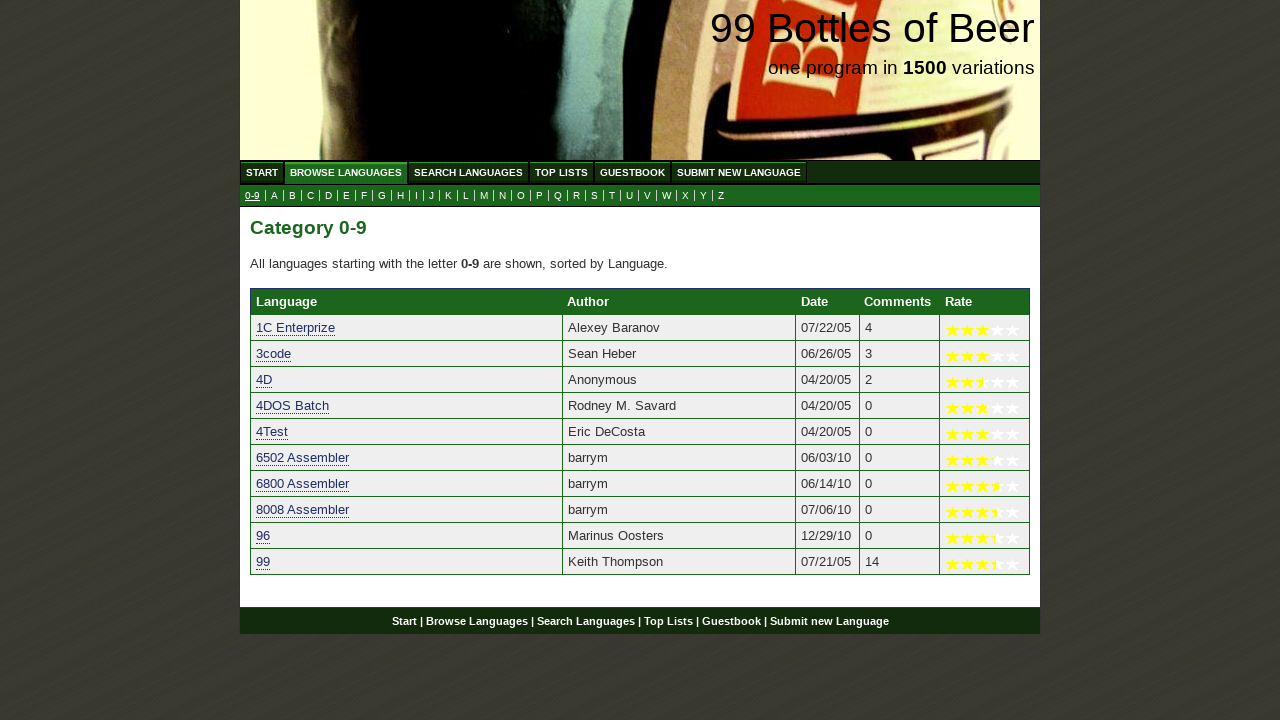